Tests a form that requires extracting a value from an image element's attribute, calculating a mathematical result, filling it into an input field, checking two checkboxes, and submitting the form.

Starting URL: http://suninjuly.github.io/get_attribute.html

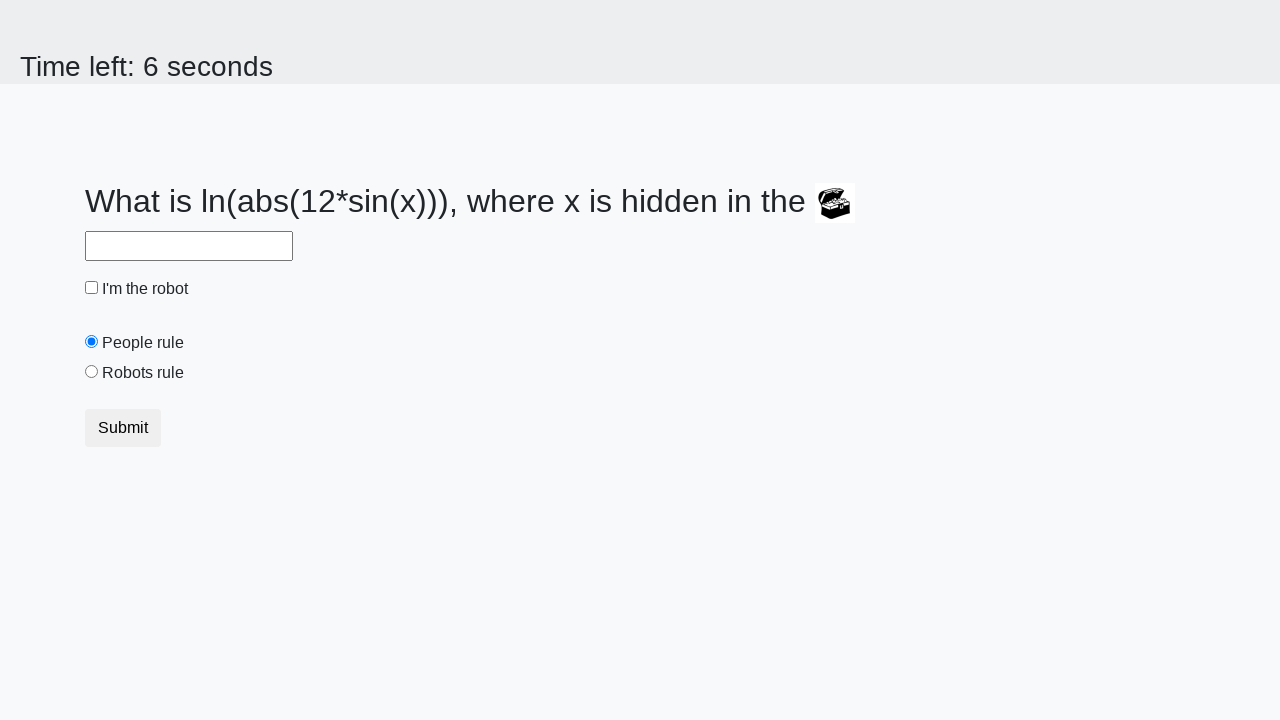

Located image element
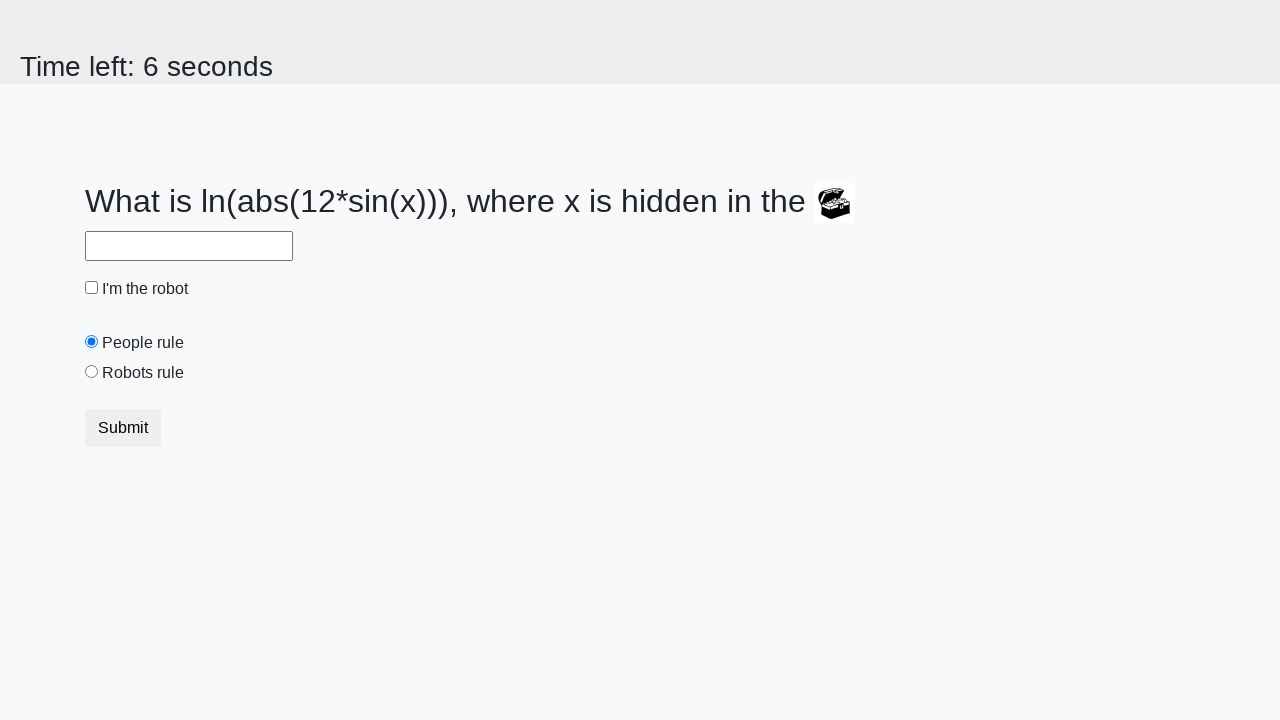

Extracted valuex attribute from image element: 829
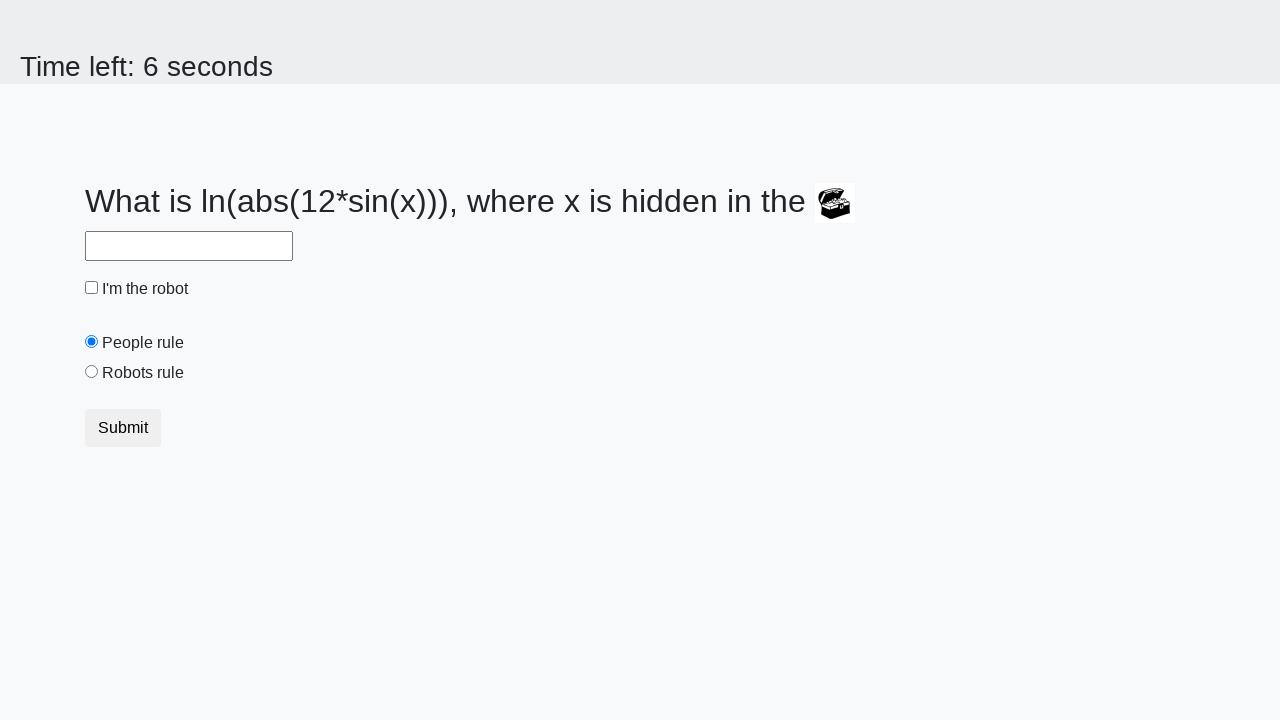

Calculated mathematical result: 1.4942913342230395
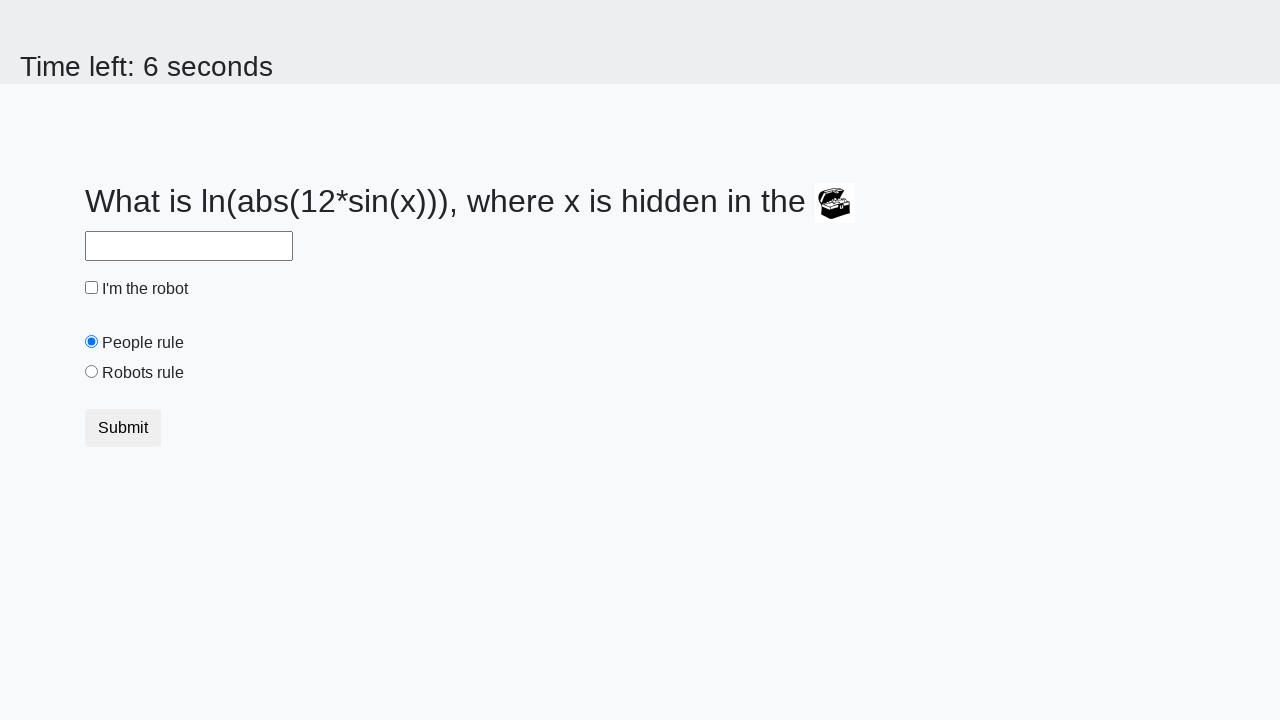

Filled answer field with calculated value on #answer
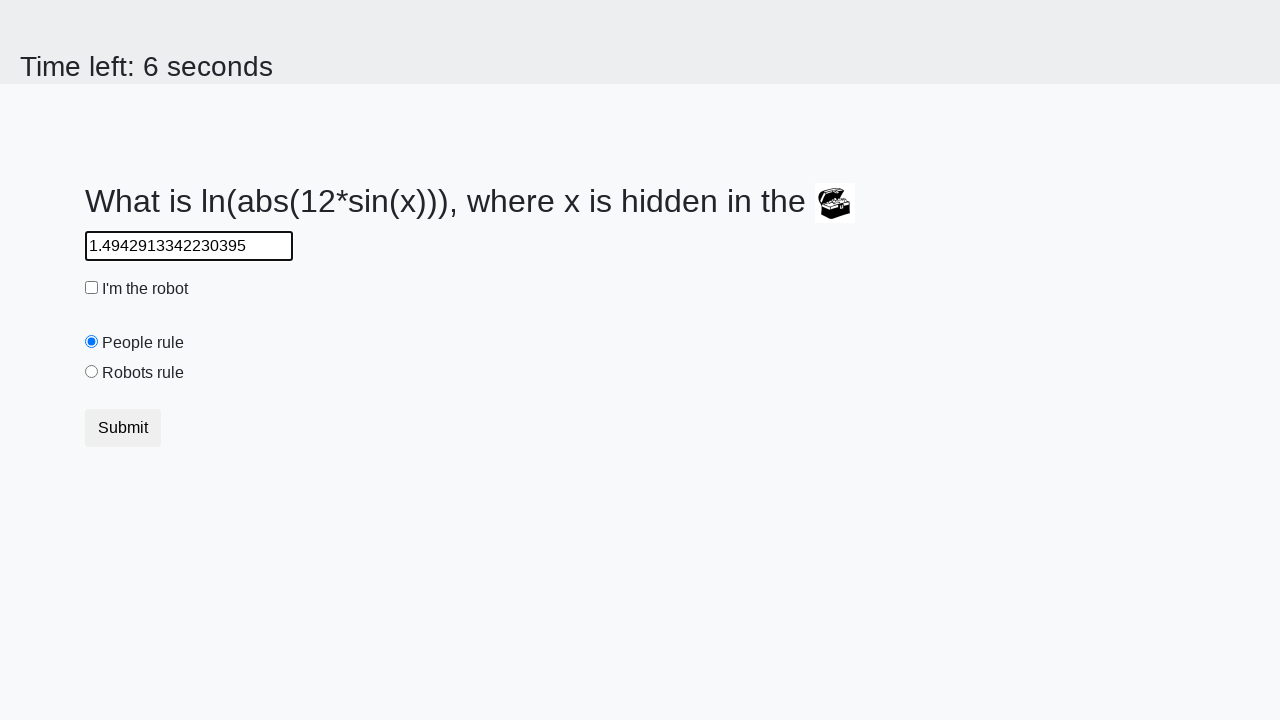

Checked the robot checkbox at (92, 288) on #robotCheckbox
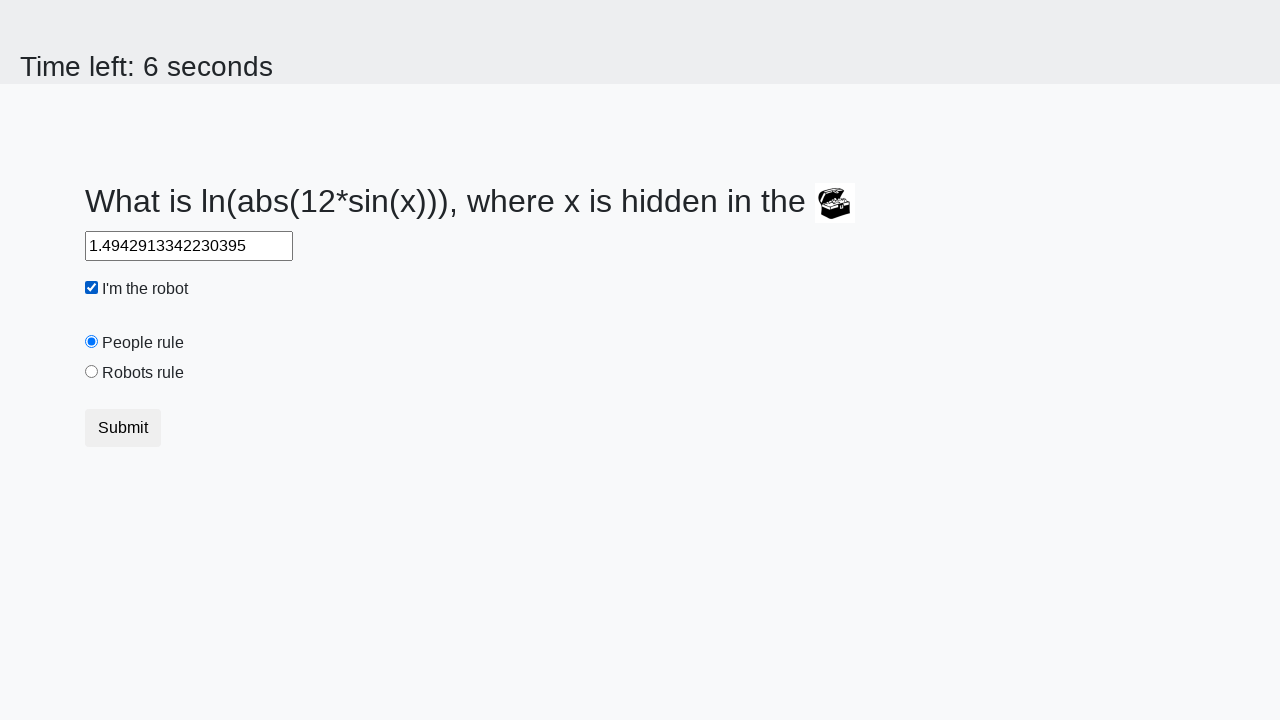

Checked the robots rule checkbox at (92, 372) on #robotsRule
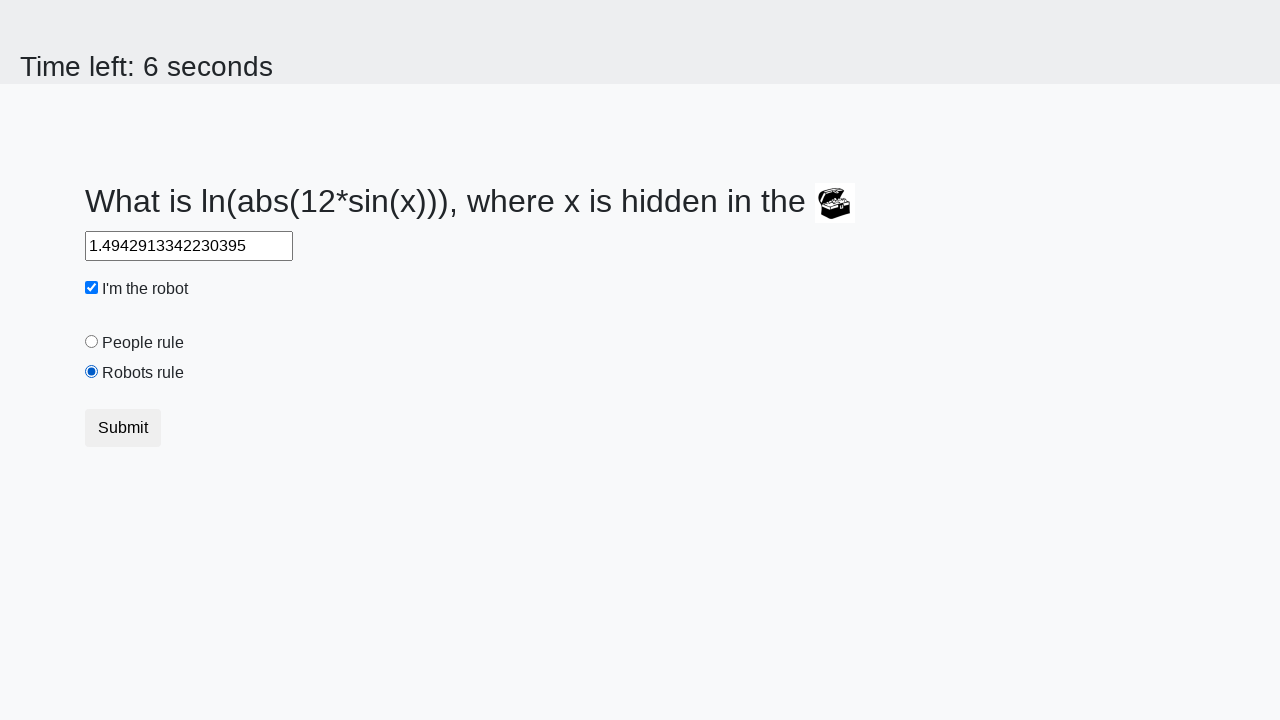

Submitted the form at (123, 428) on button.btn
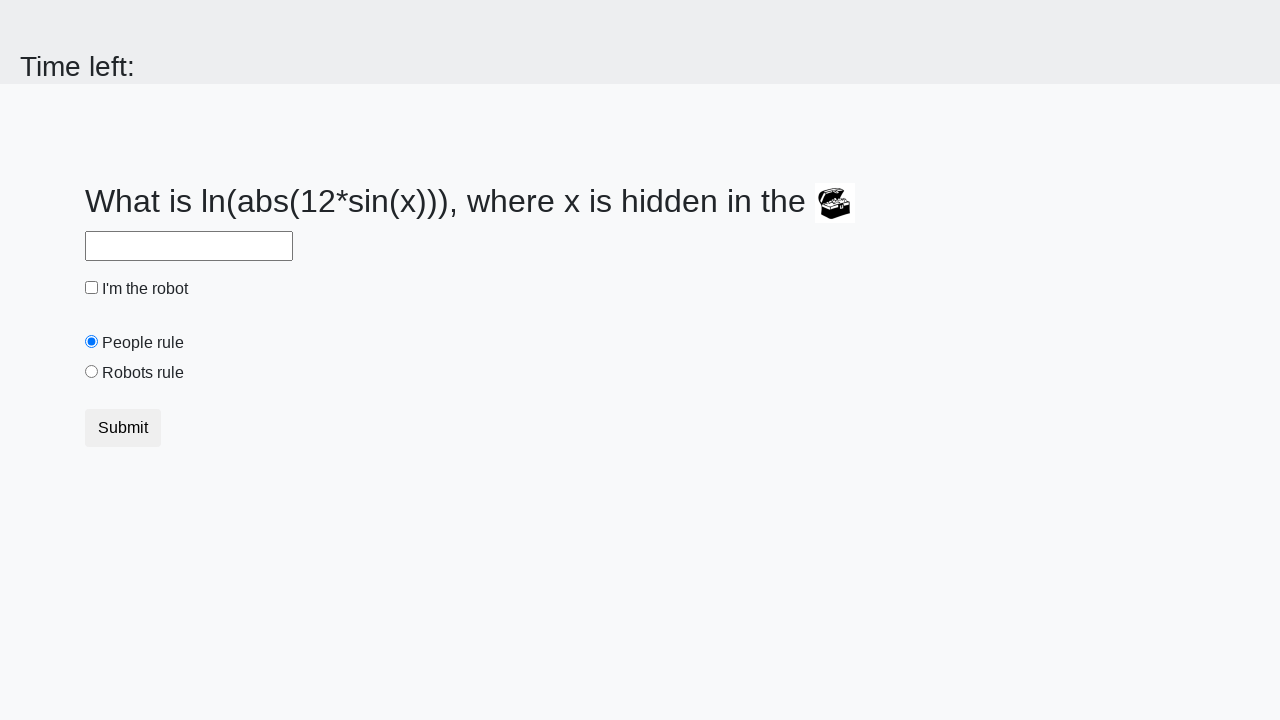

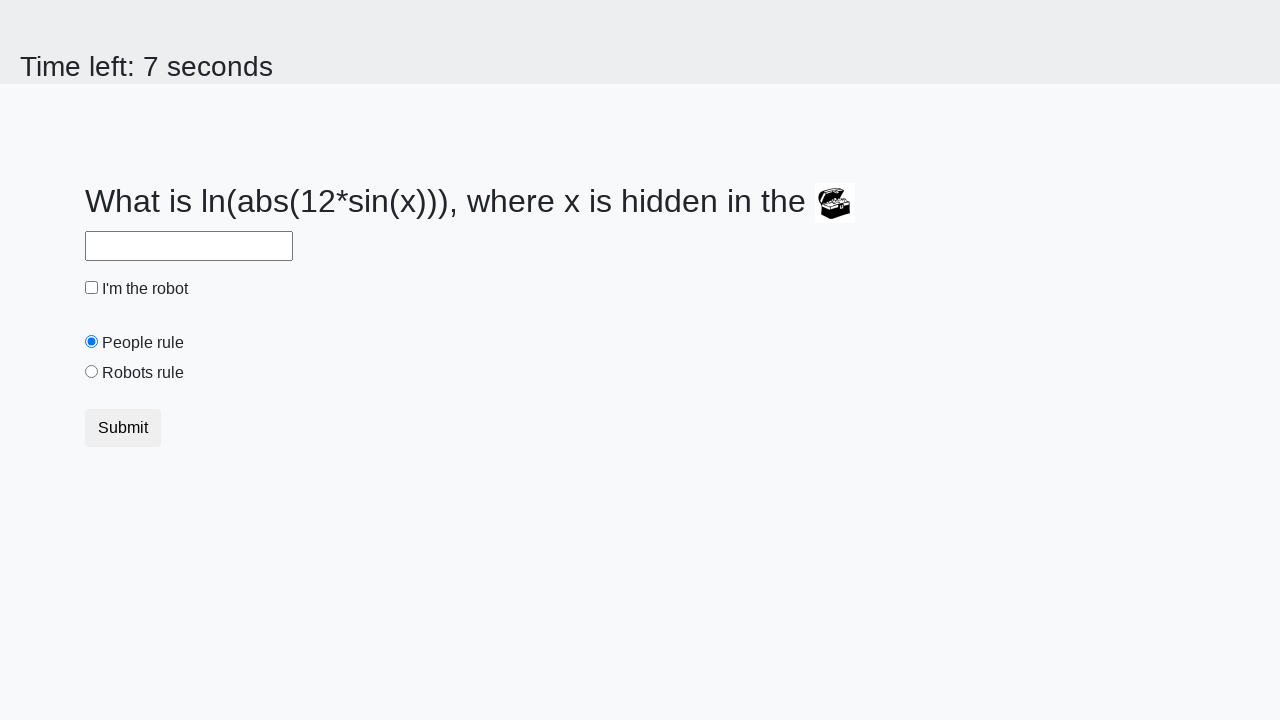